Tests JavaScript confirm dialog by clicking a button inside an iframe, accepting the alert, and verifying the resulting text

Starting URL: https://www.w3schools.com/js/tryit.asp?filename=tryjs_confirm

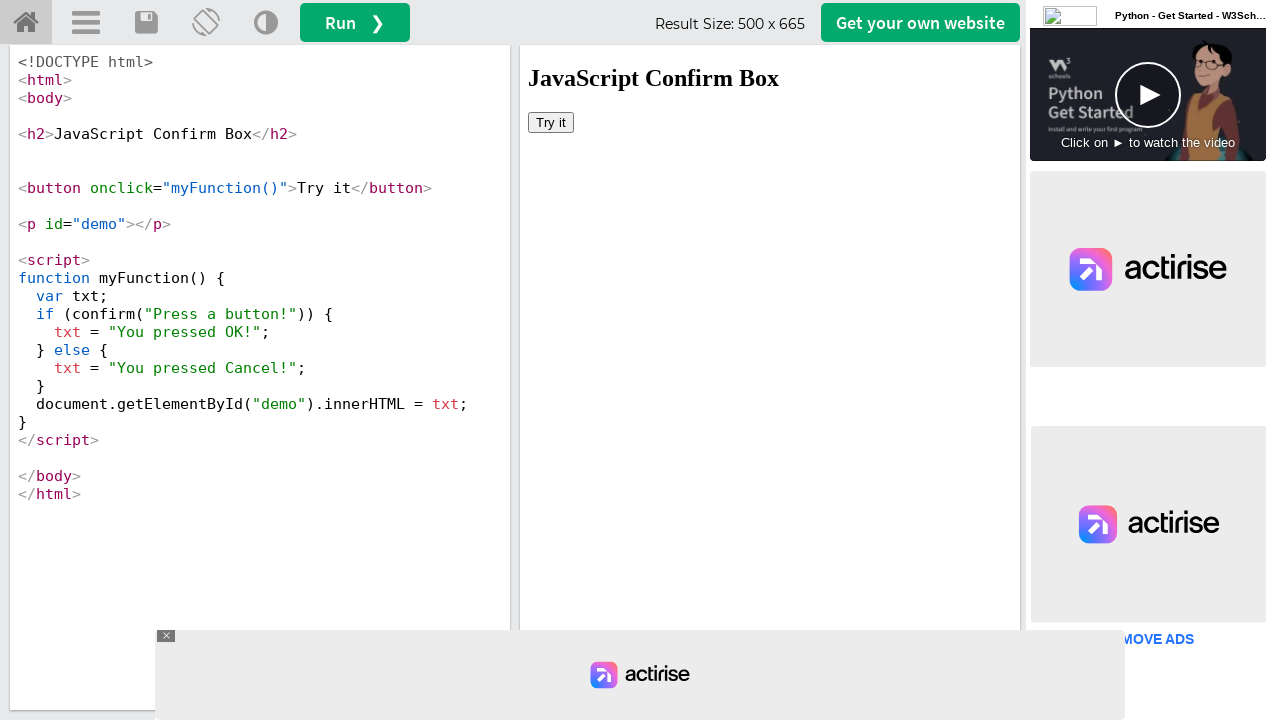

Located iframe with ID 'iframeResult'
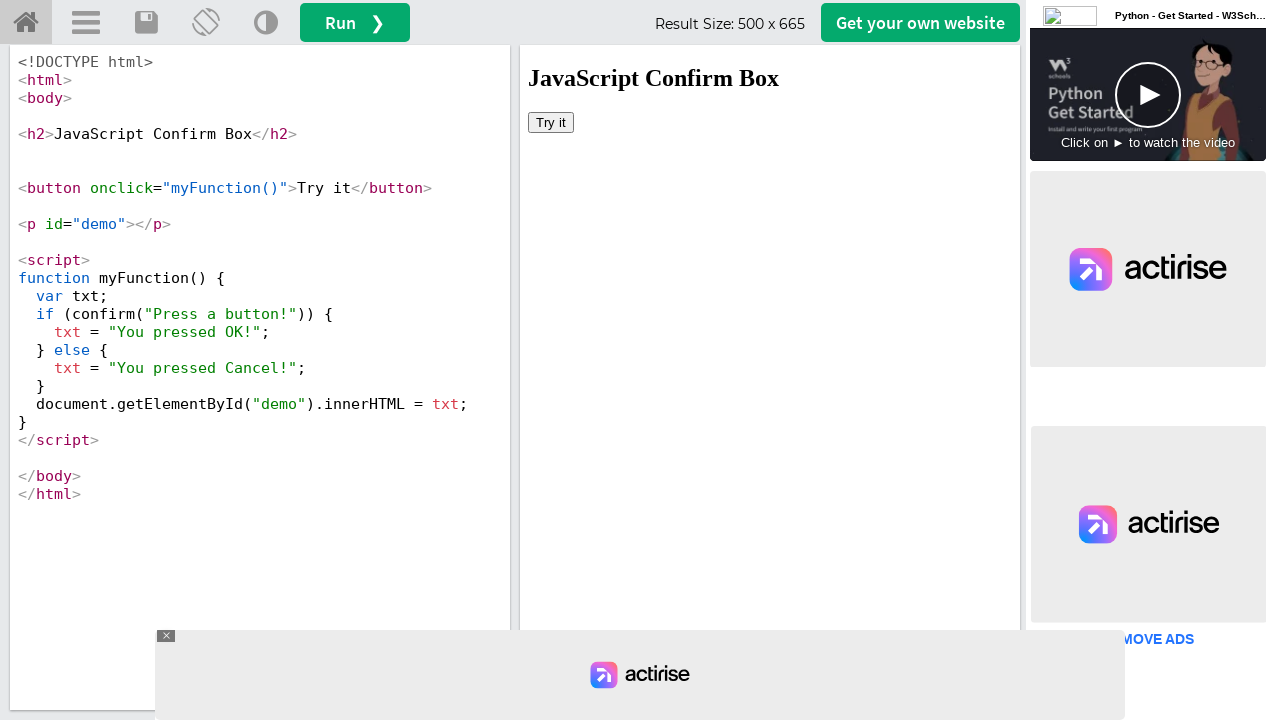

Clicked 'Try it' button inside iframe to trigger confirm dialog at (551, 122) on #iframeResult >> internal:control=enter-frame >> xpath=//button[text()='Try it']
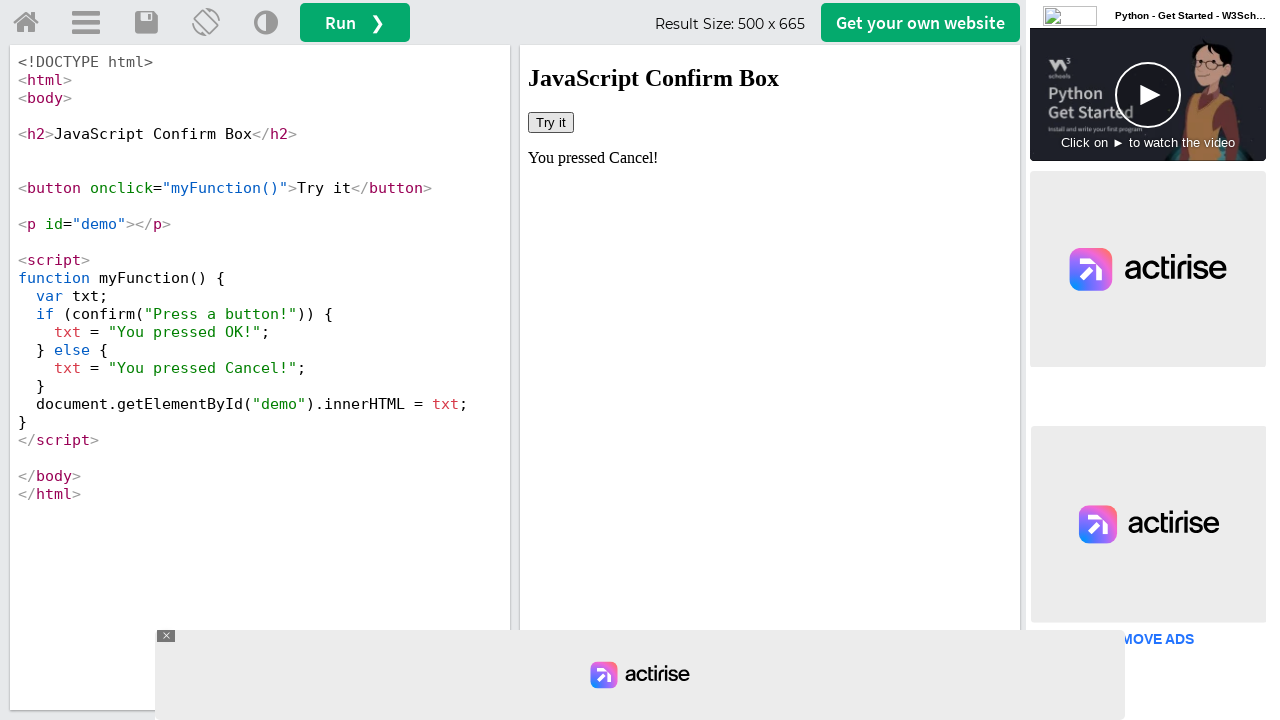

Set up dialog handler to accept confirm dialog
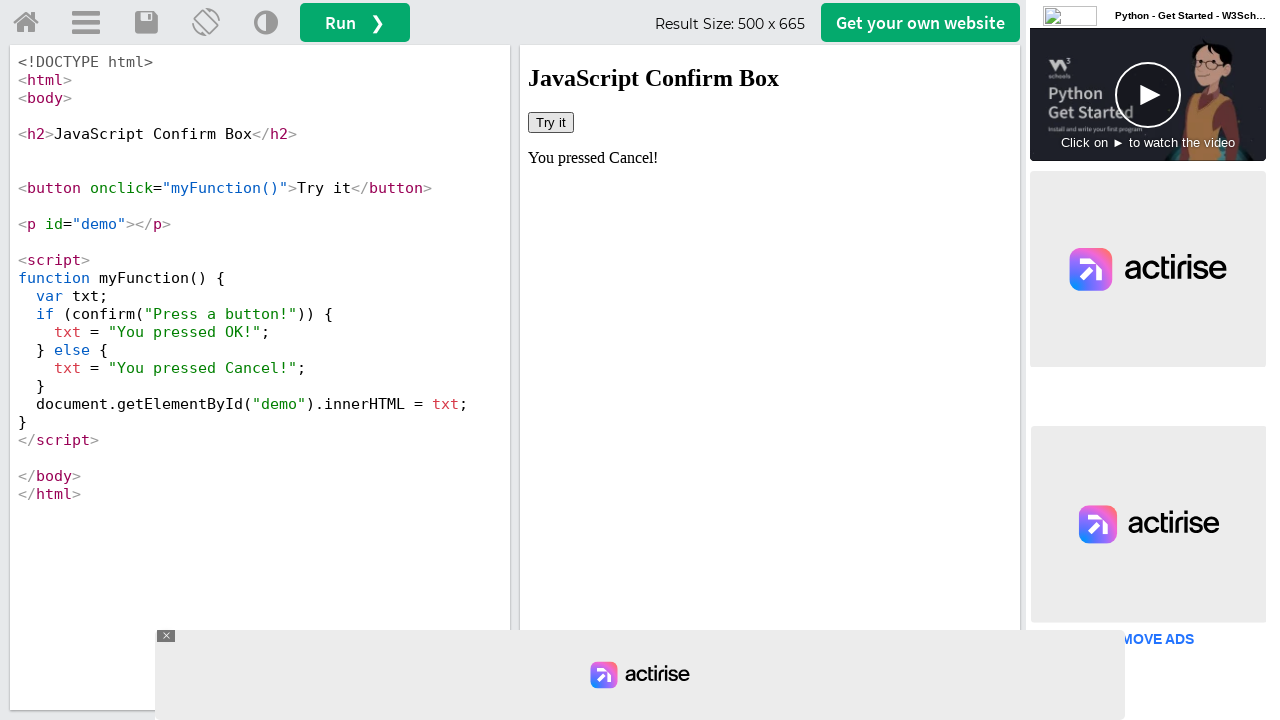

Retrieved text content from #demo element
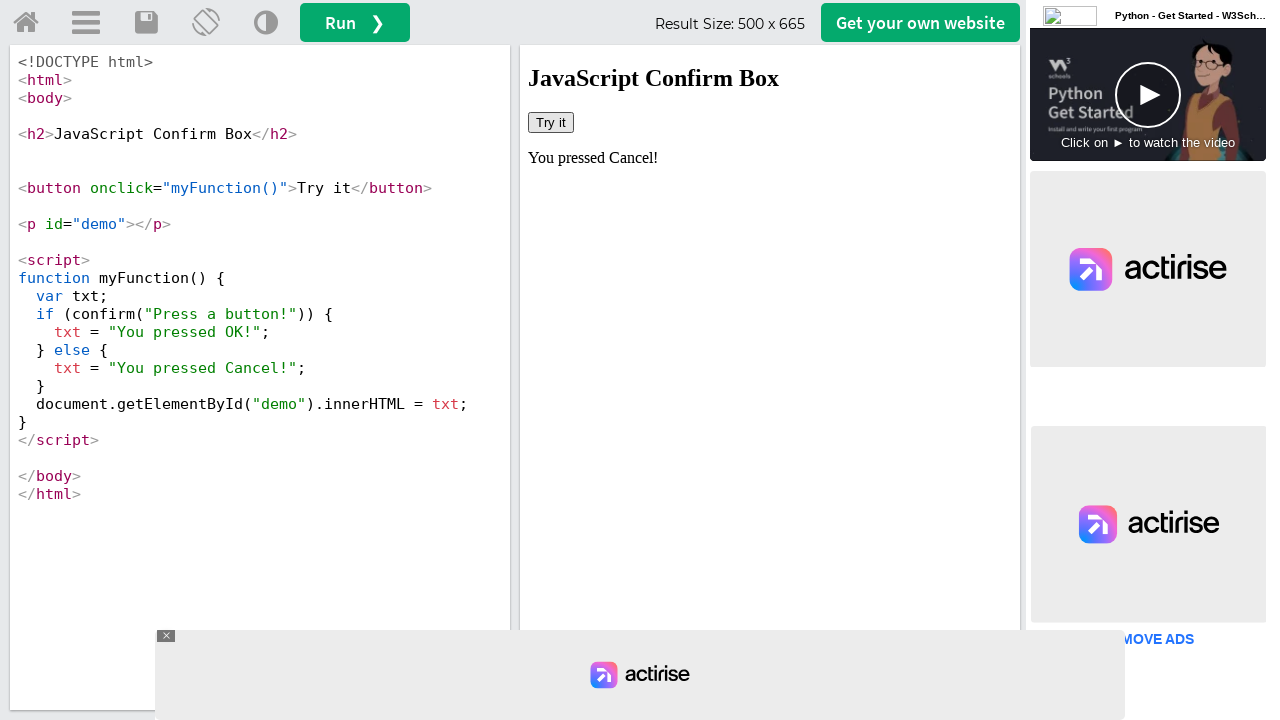

Verification failed: demo text does not contain 'OK'
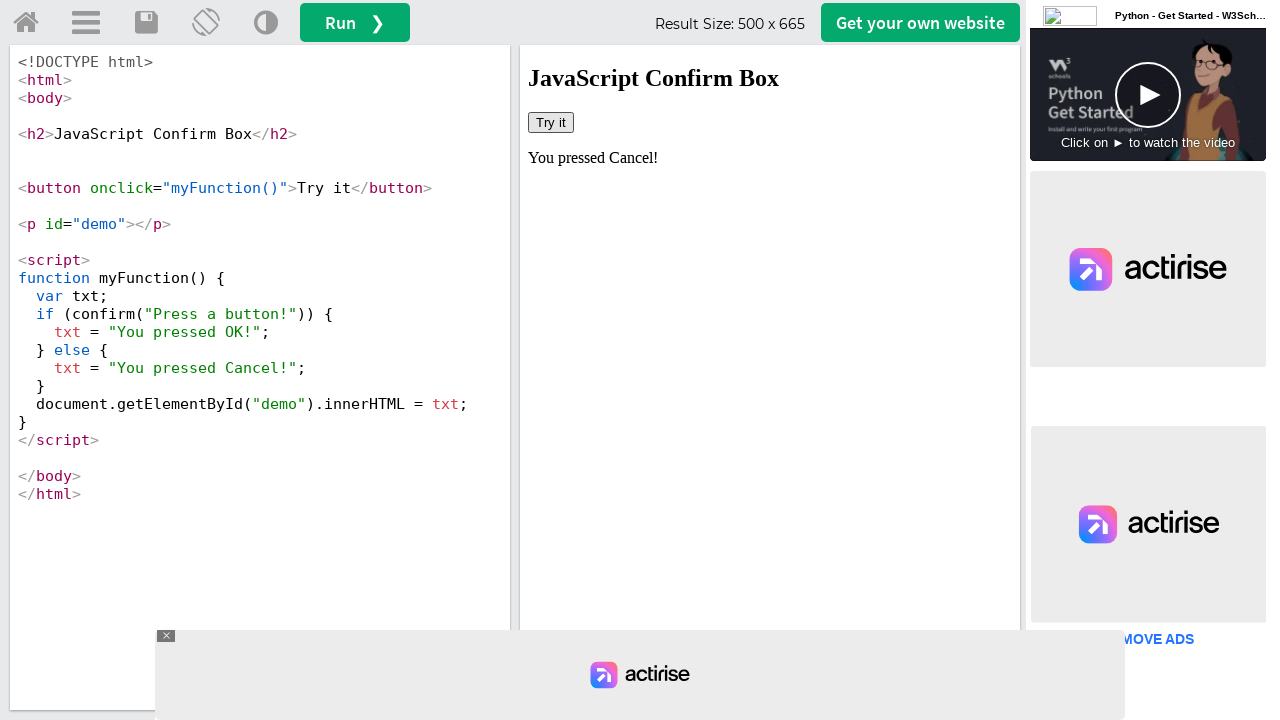

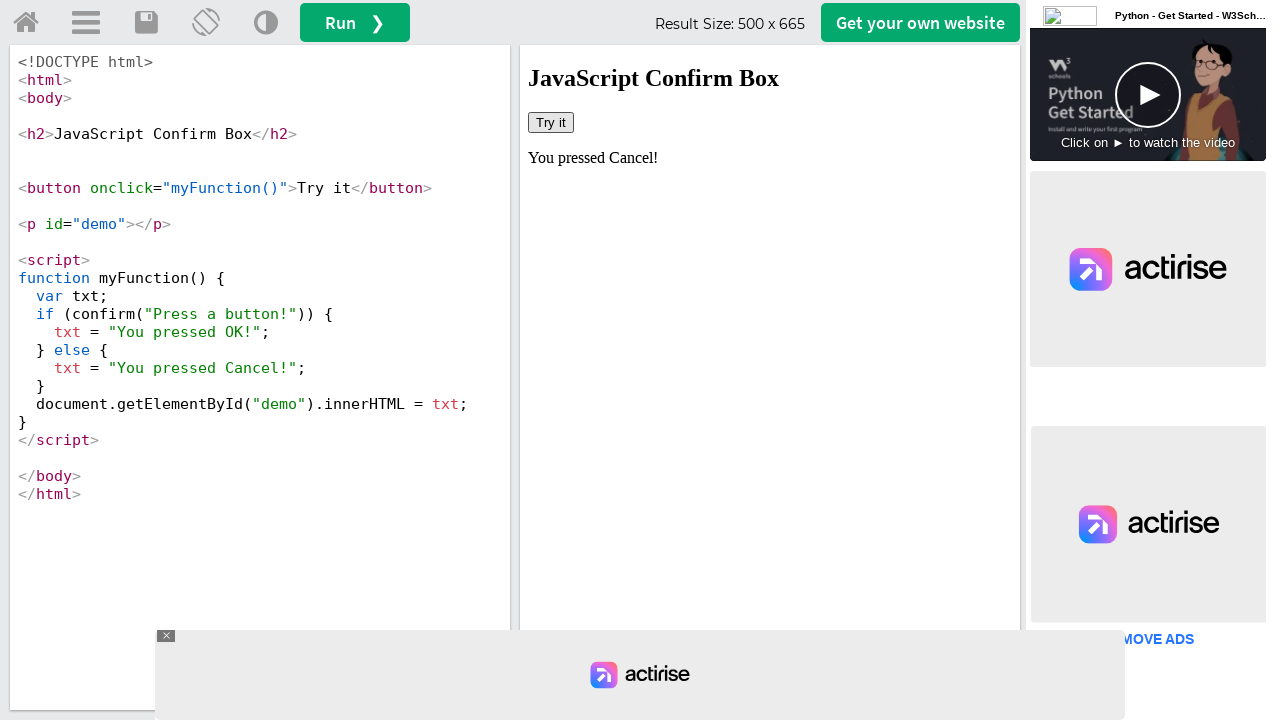